Tests normal JavaScript alert by navigating to the alerts section and accepting a basic alert dialog

Starting URL: https://demoqa.com

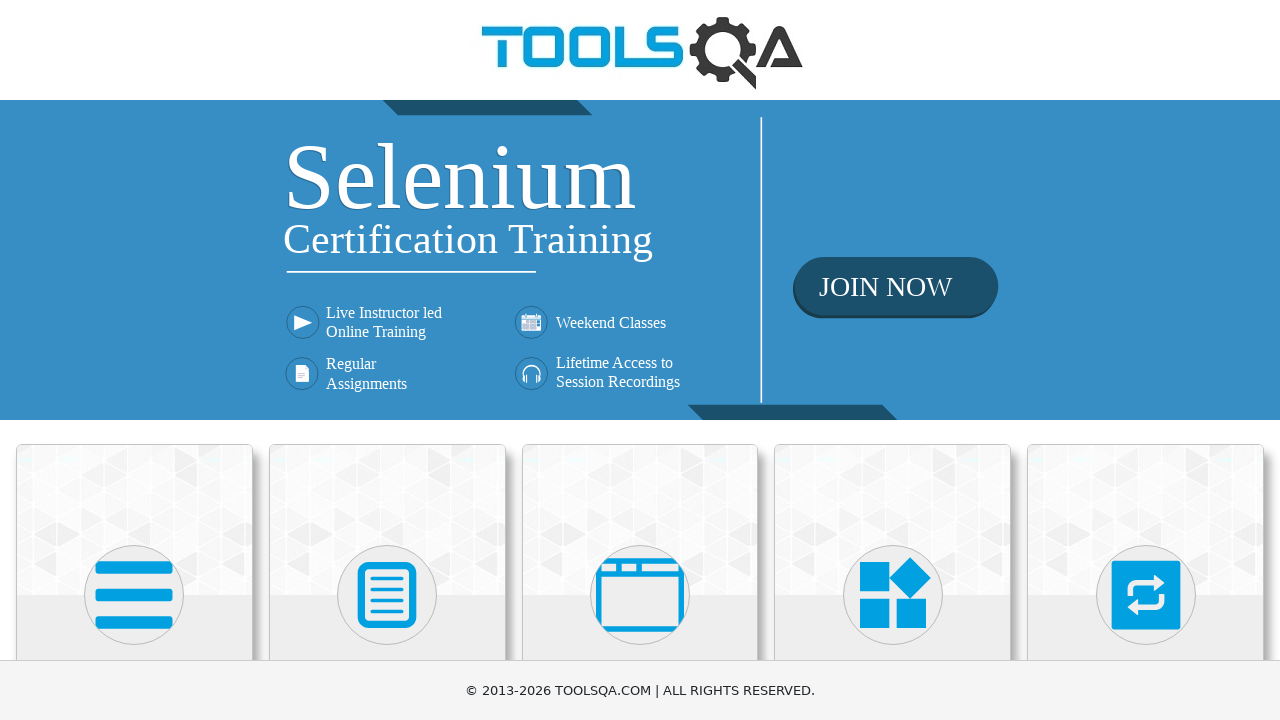

Located Alerts, Frame & Windows section
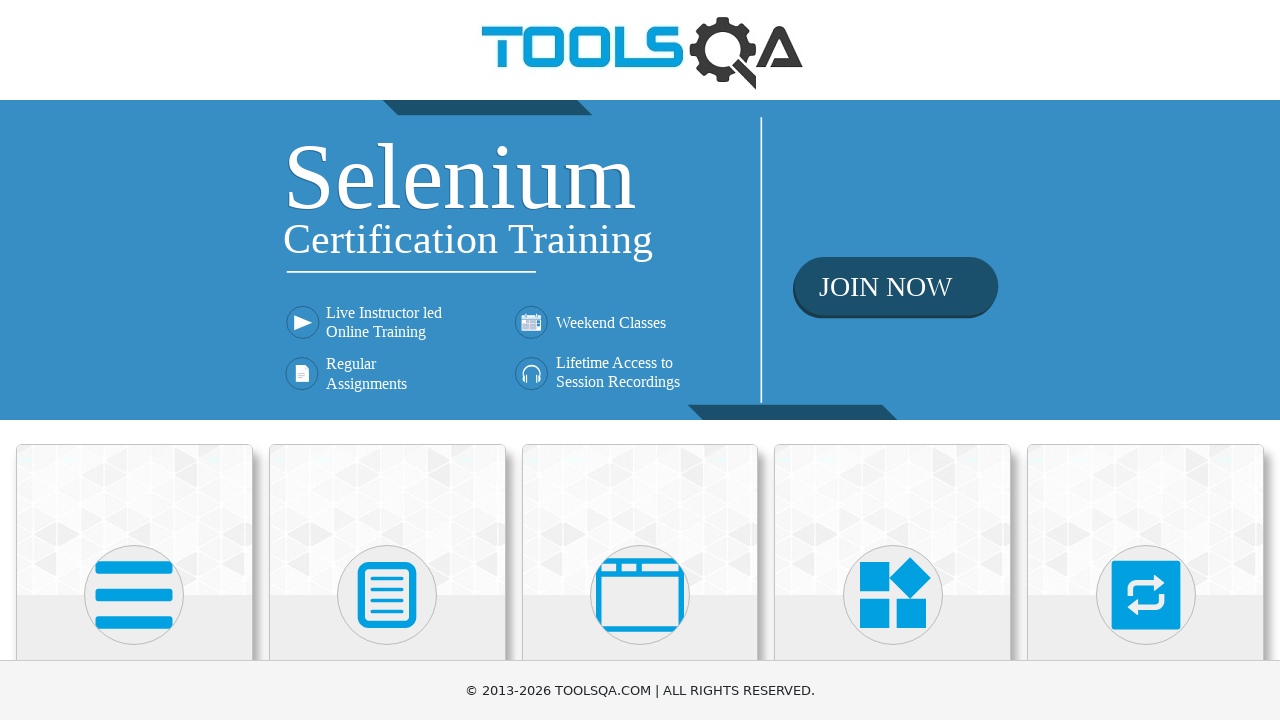

Scrolled Alerts, Frame & Windows section into view
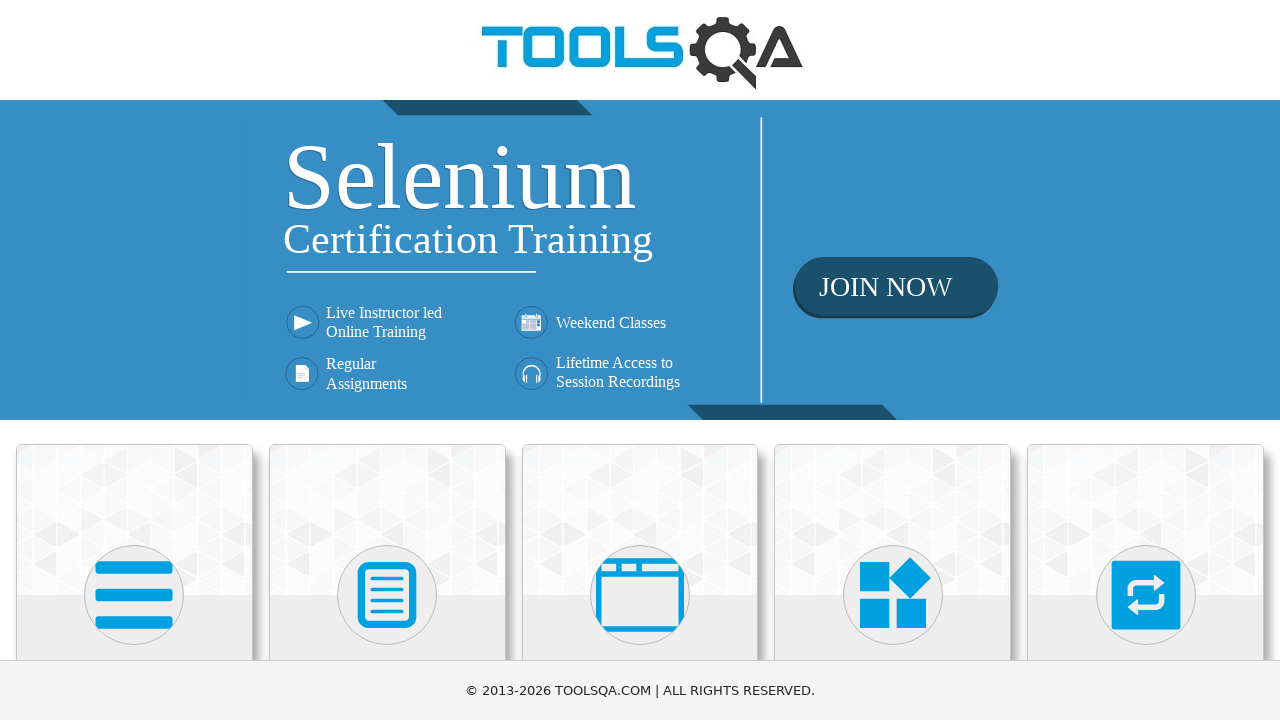

Clicked on Alerts, Frame & Windows section at (640, 360) on xpath=//div[contains(@class,'top-card')]//child::h5[text()='Alerts, Frame & Wind
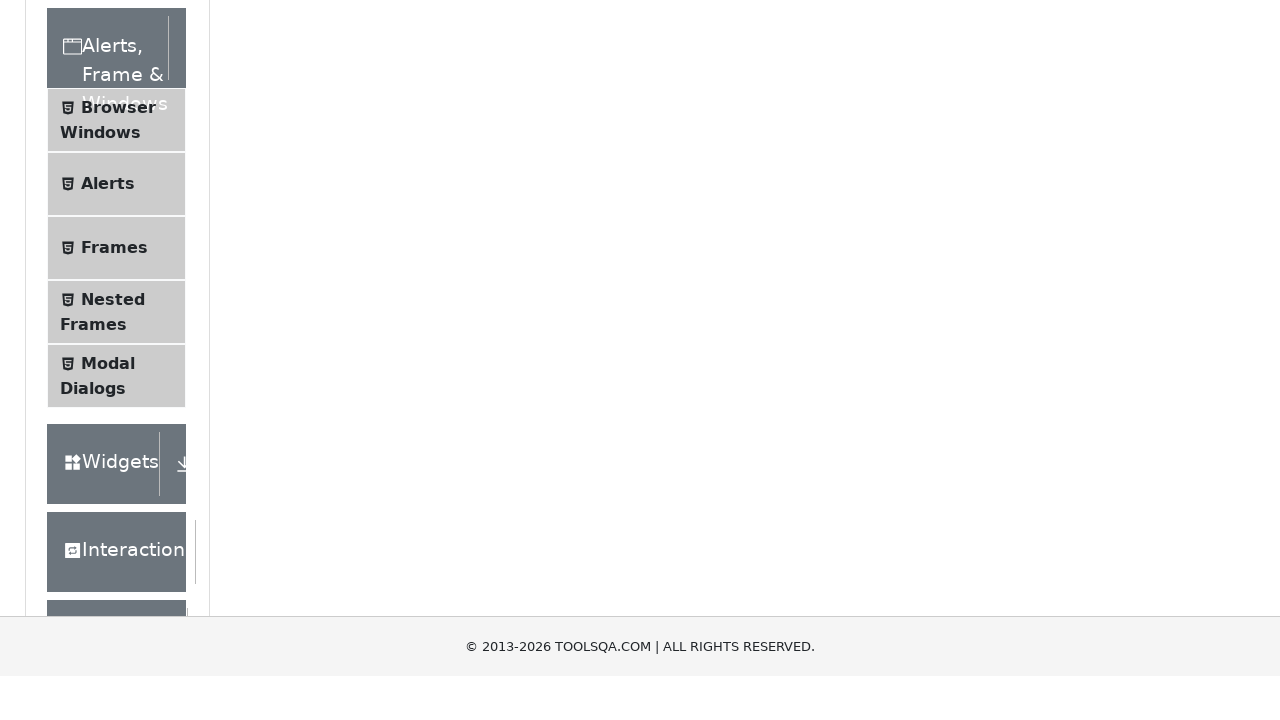

Located Alerts menu item
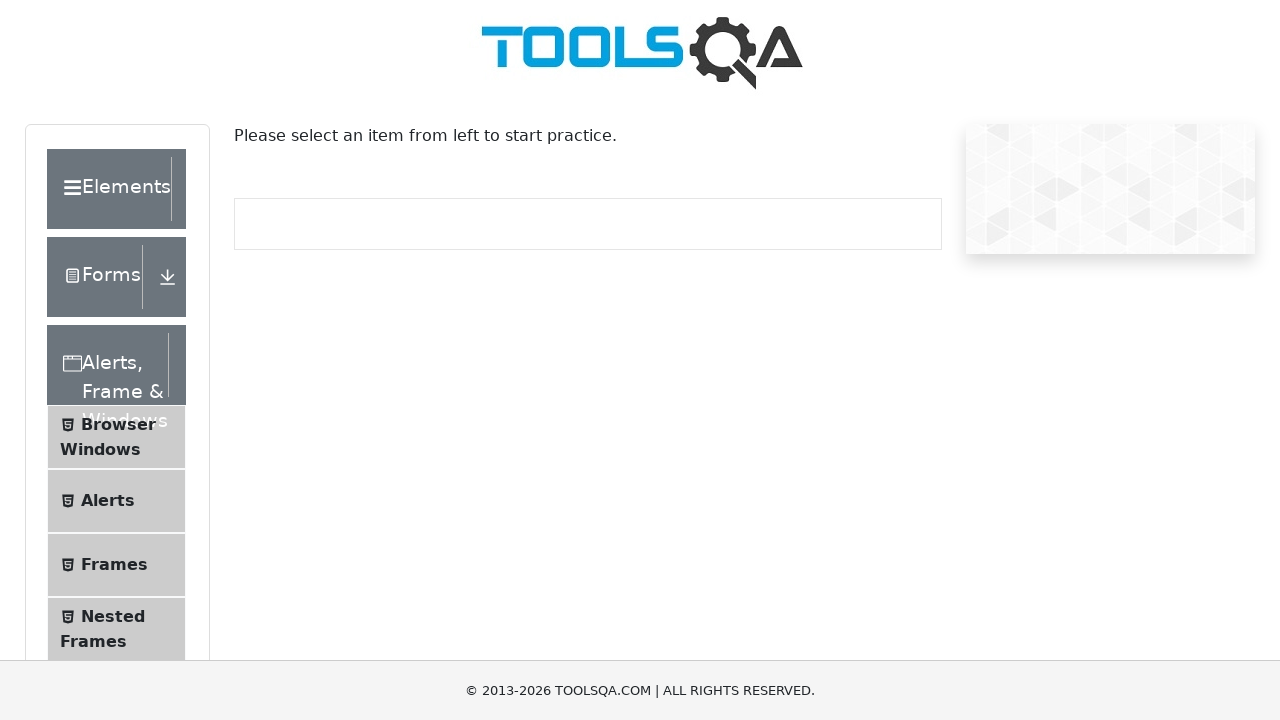

Scrolled Alerts menu item into view
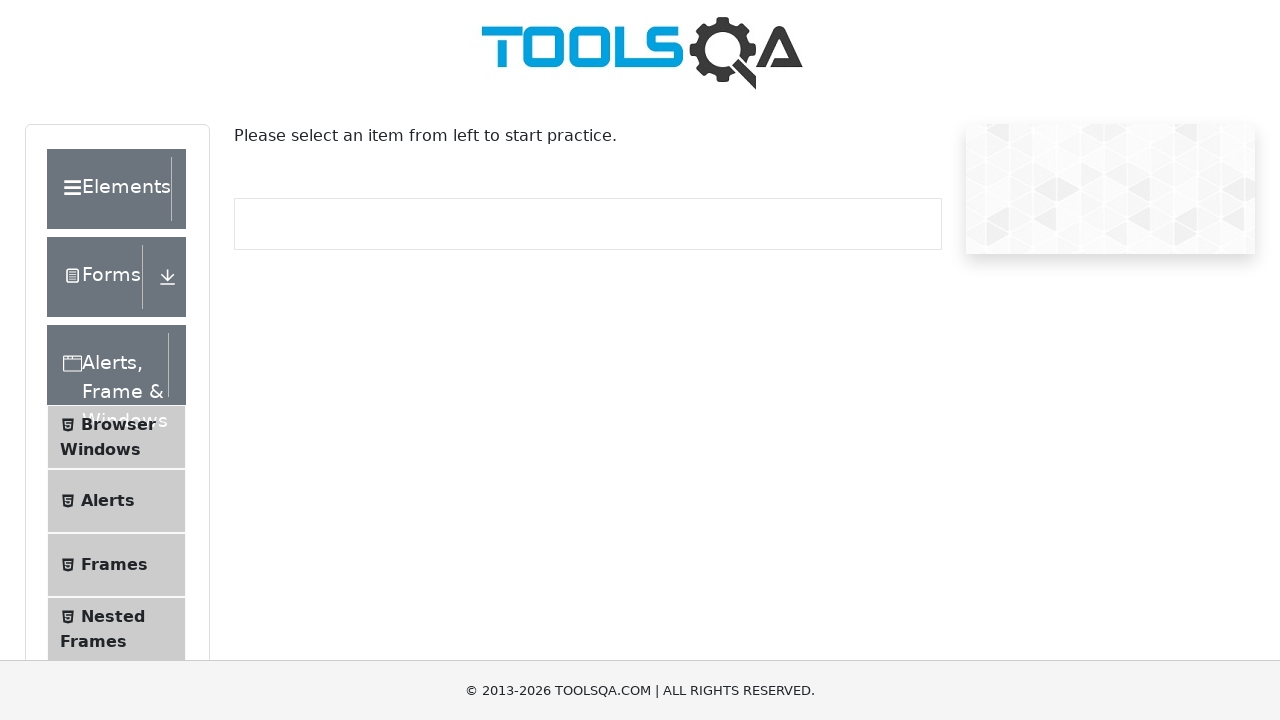

Clicked on Alerts menu item at (108, 501) on xpath=//div[@class = 'header-text']//following::span[text()= 'Alerts']
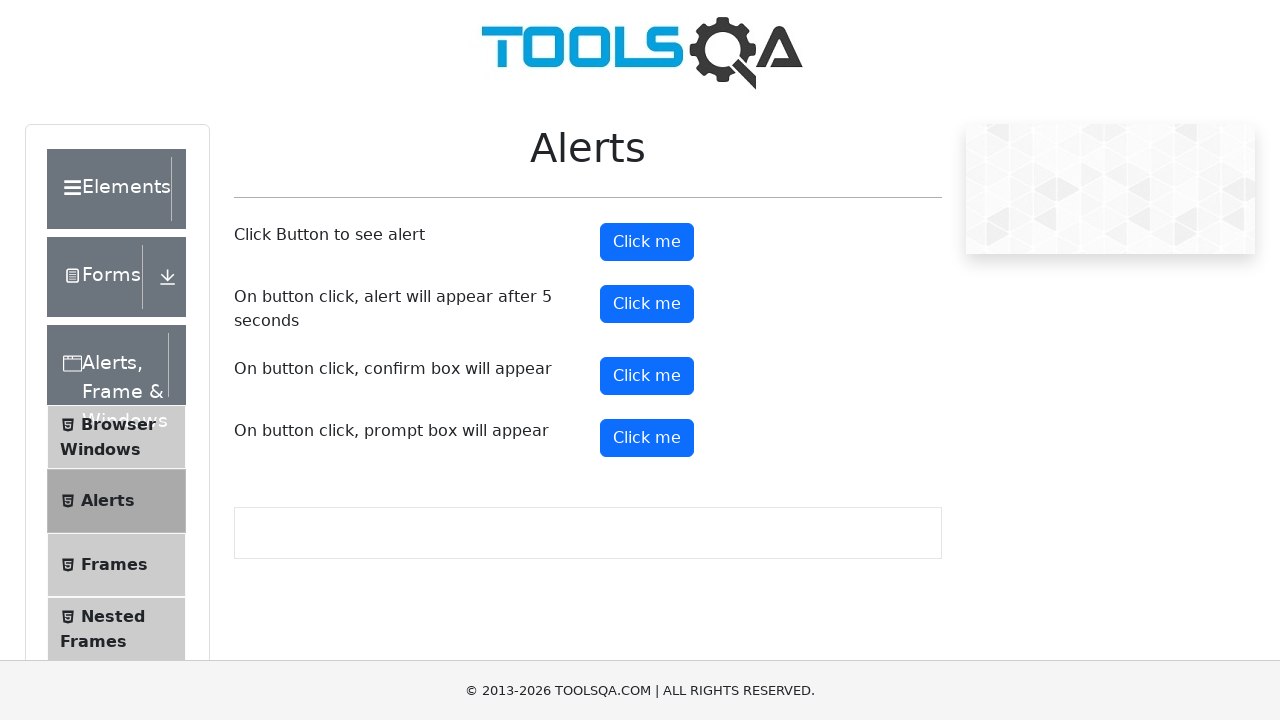

Located Alerts header
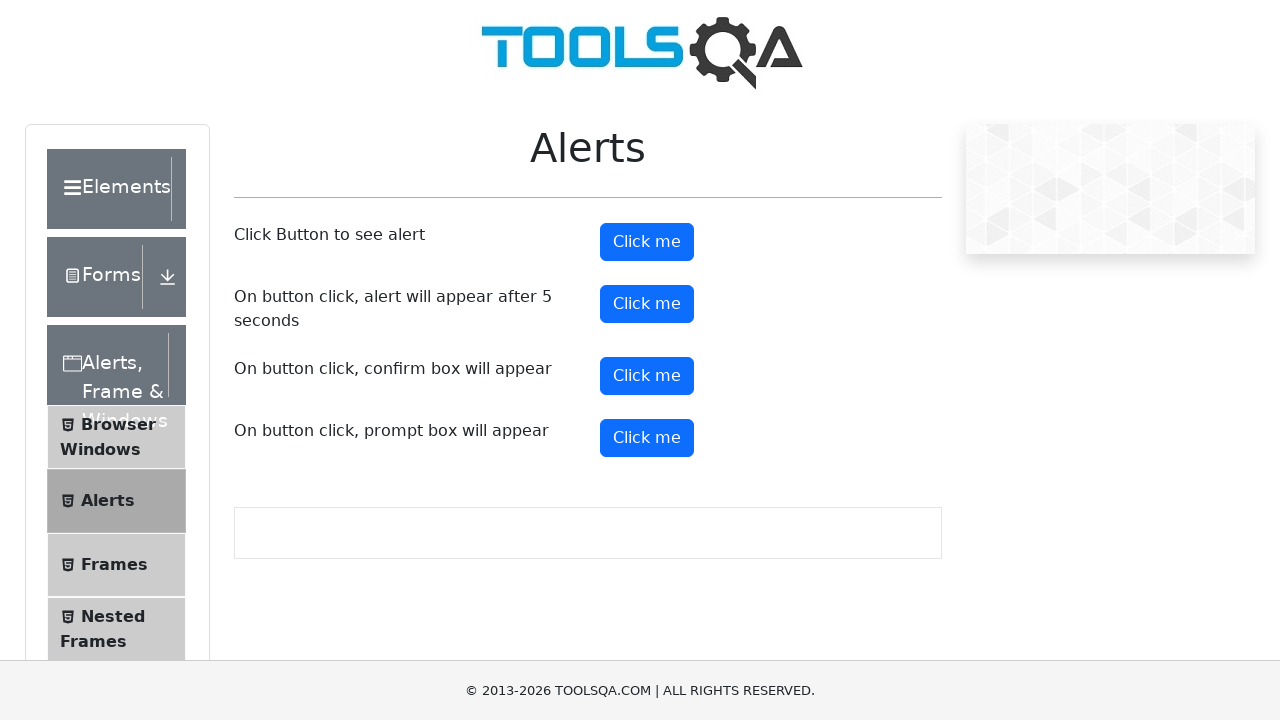

Scrolled Alerts header into view
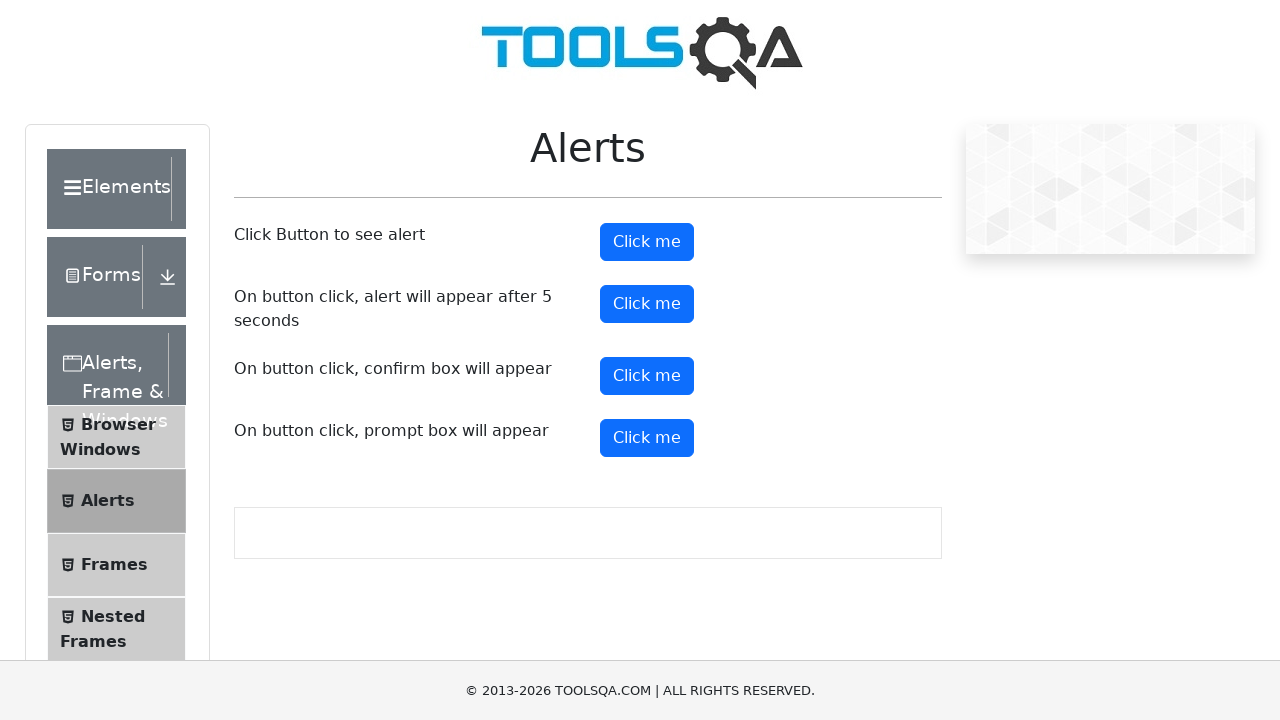

Registered dialog handler for alert acceptance
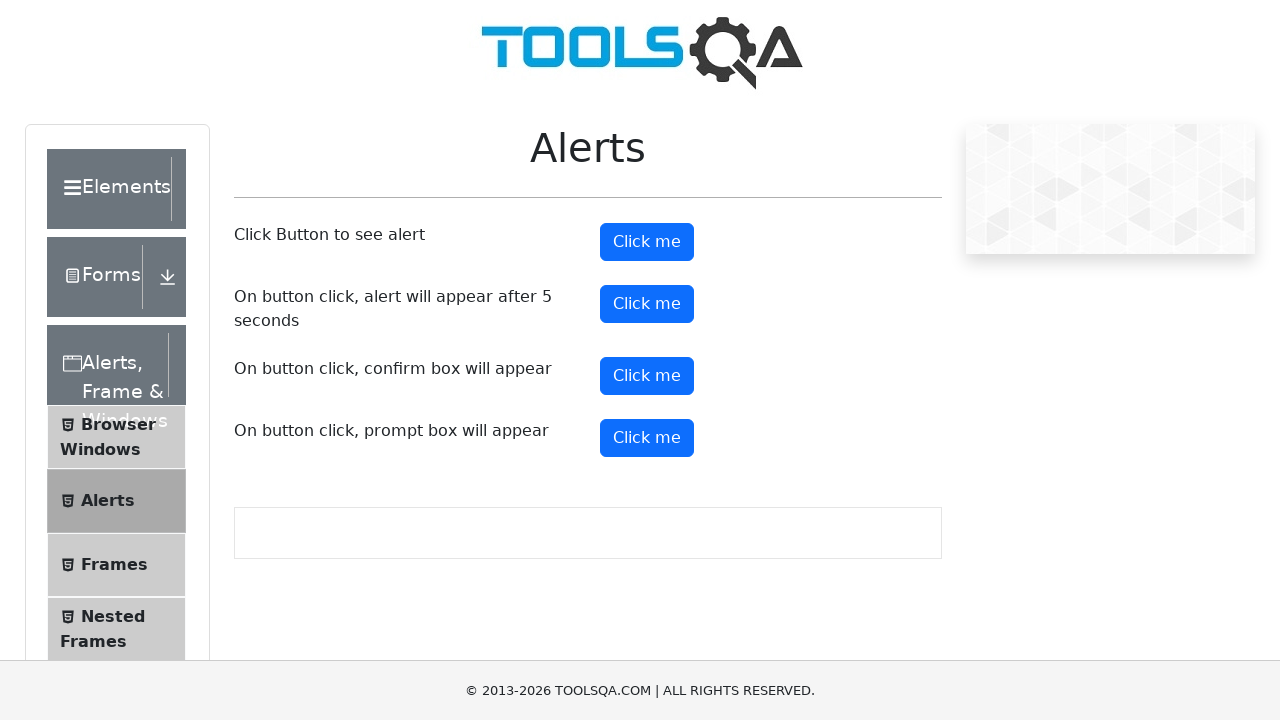

Clicked normal alert button to trigger JavaScript alert at (647, 242) on #alertButton
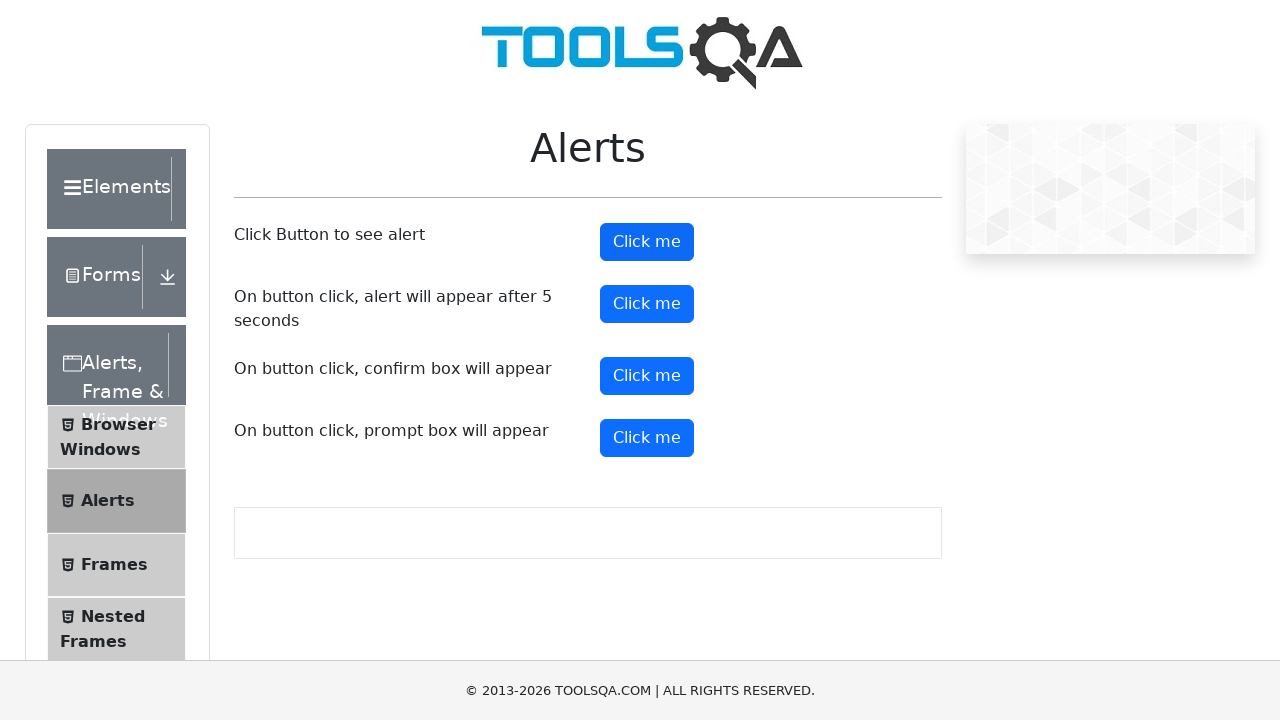

Waited 500ms for alert dialog to be processed and accepted
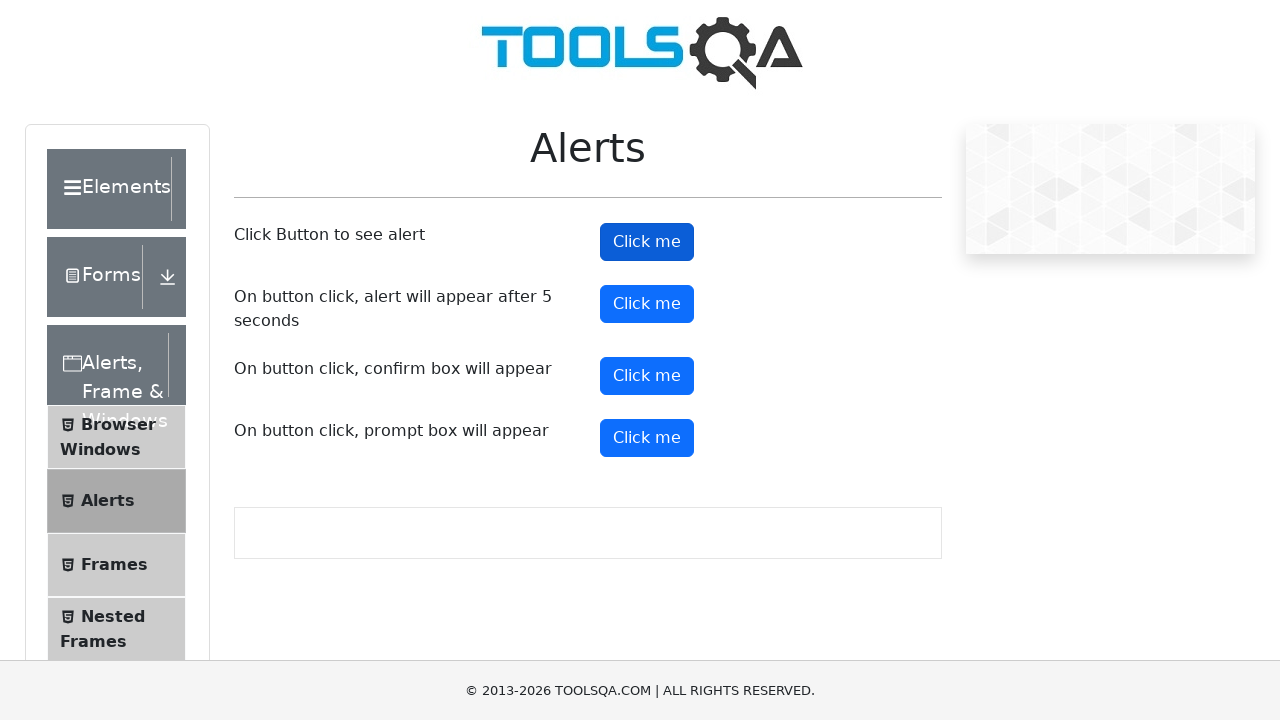

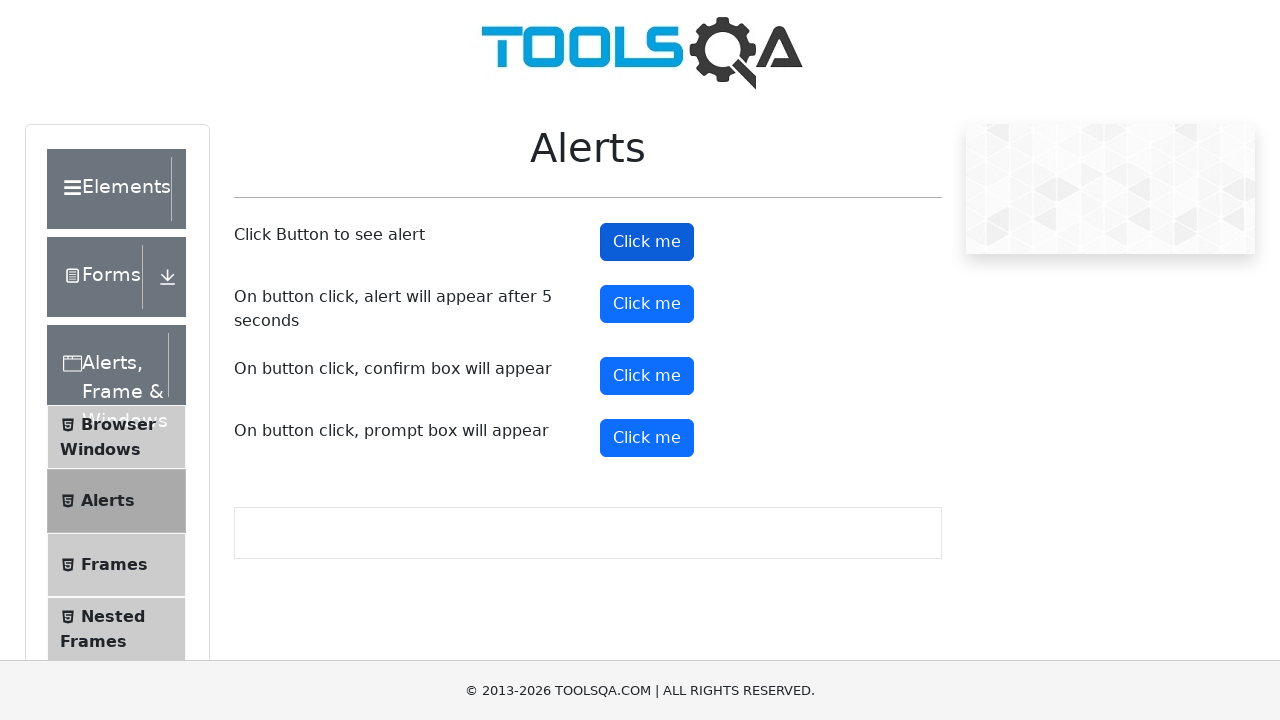